Verifies that the header text on the ZeroBank login page displays "Log in to ZeroBank"

Starting URL: http://zero.webappsecurity.com/login.html

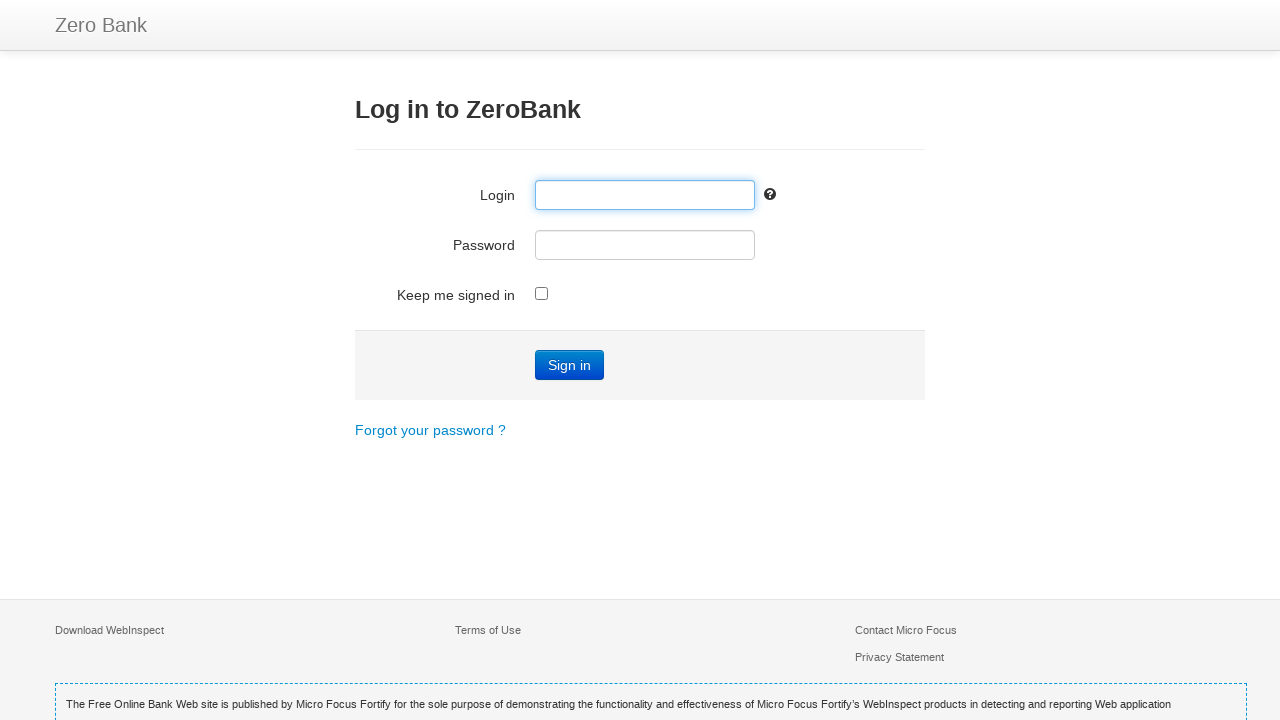

Navigated to ZeroBank login page
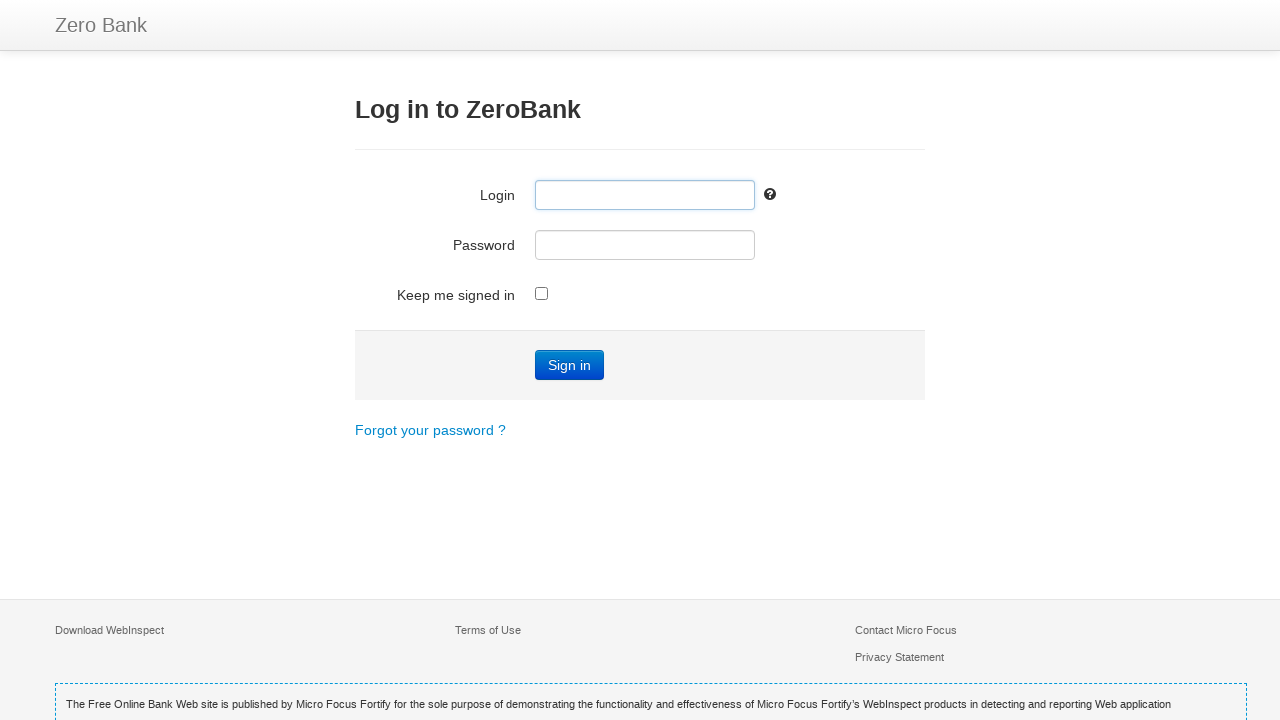

Located h3 header element
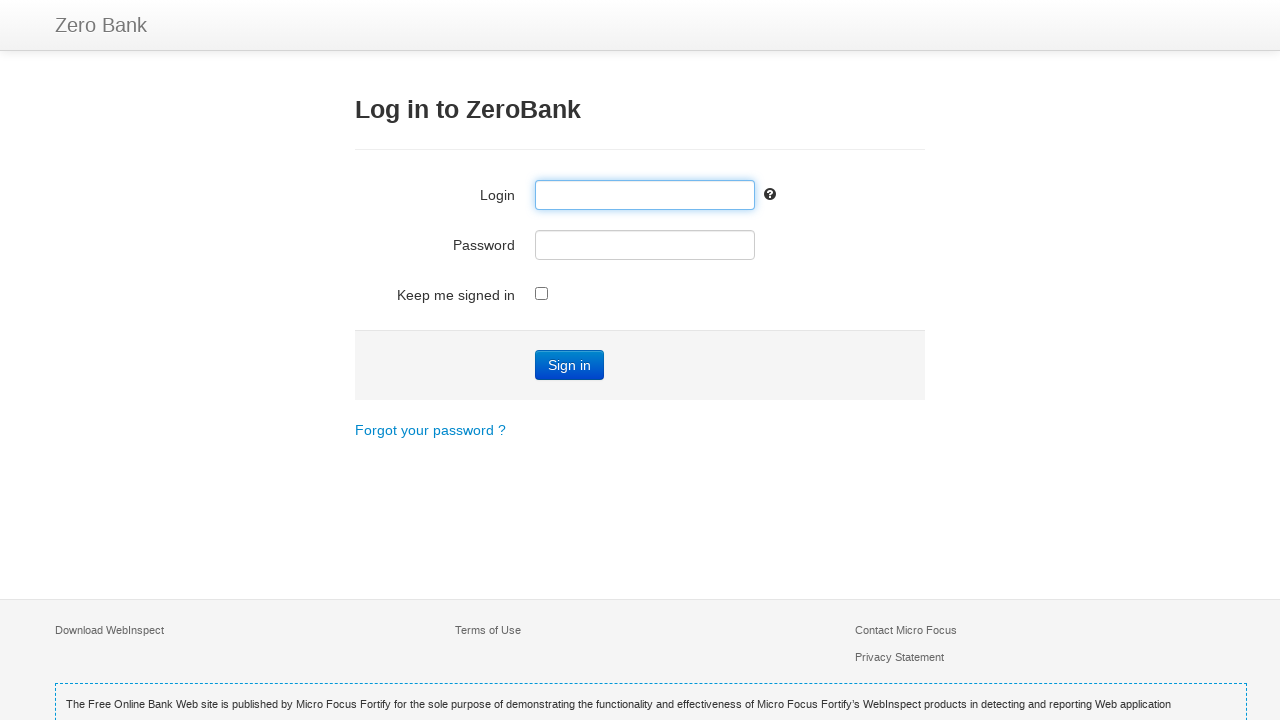

Verified header text displays 'Log in to ZeroBank'
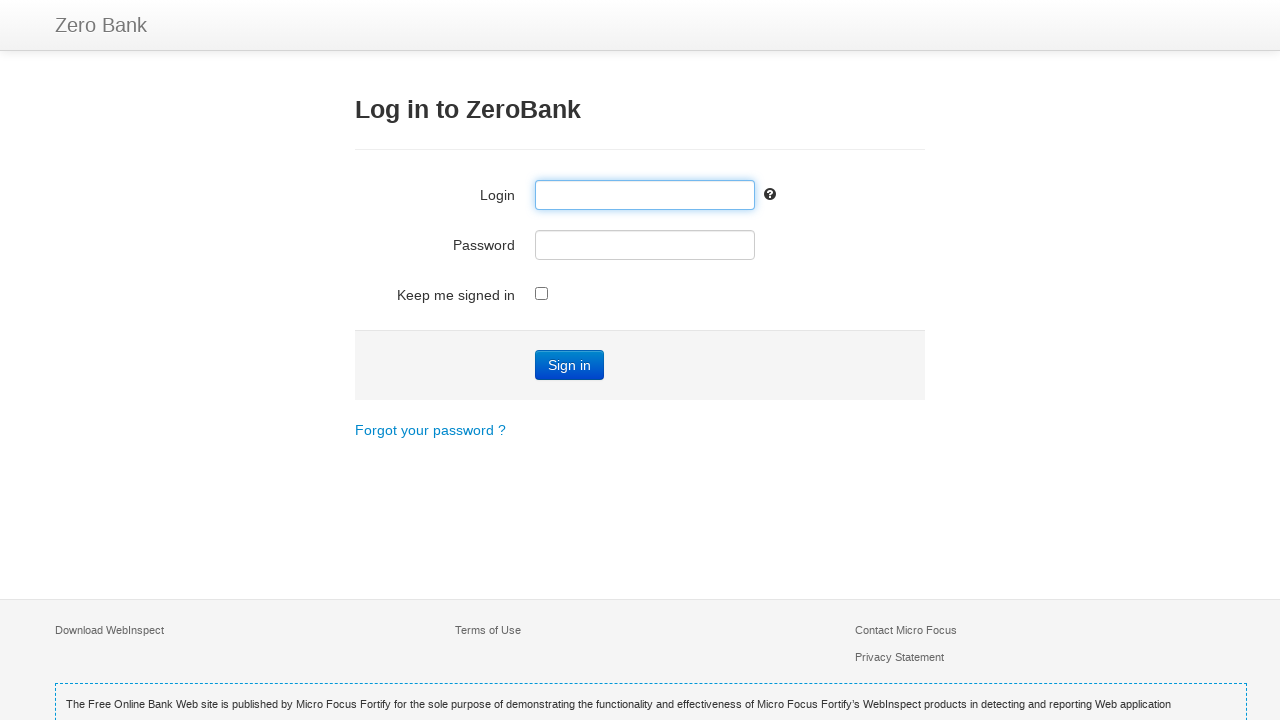

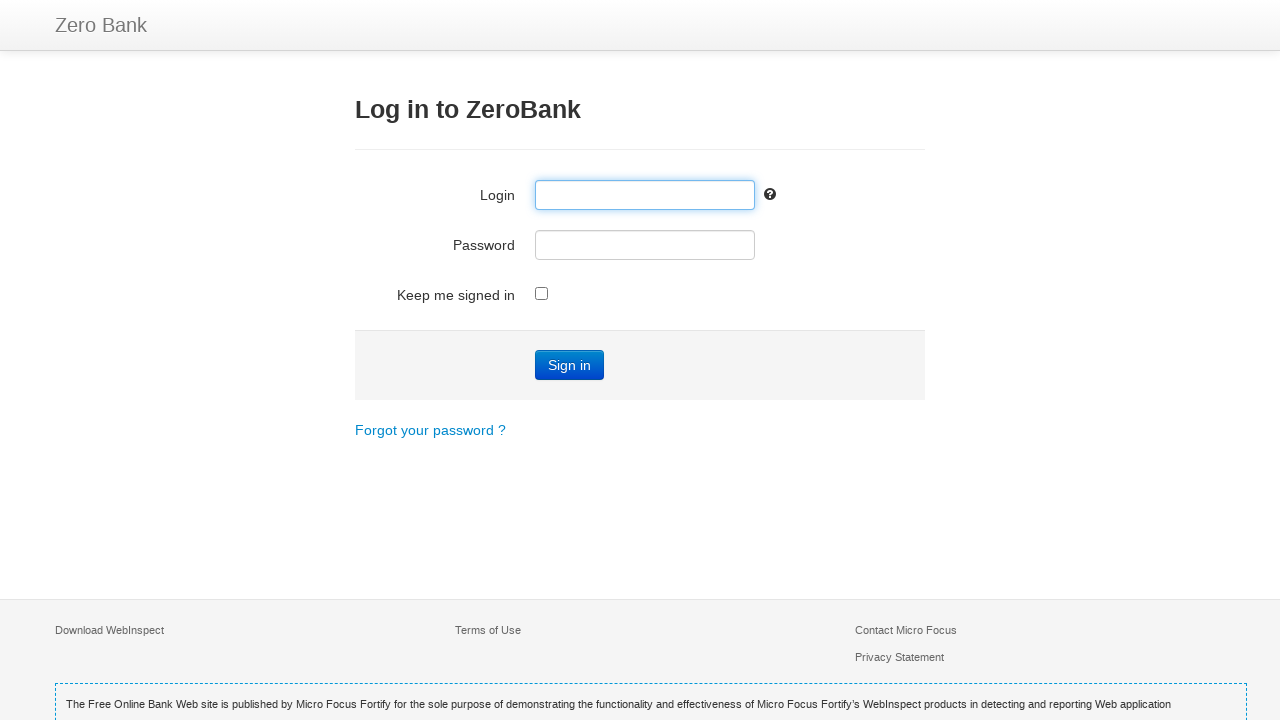